Tests triangle classification with isosceles triangle sides (2, 3, 3) expecting "Isosceles"

Starting URL: https://testpages.eviltester.com/styled/apps/triangle/triangle001.html

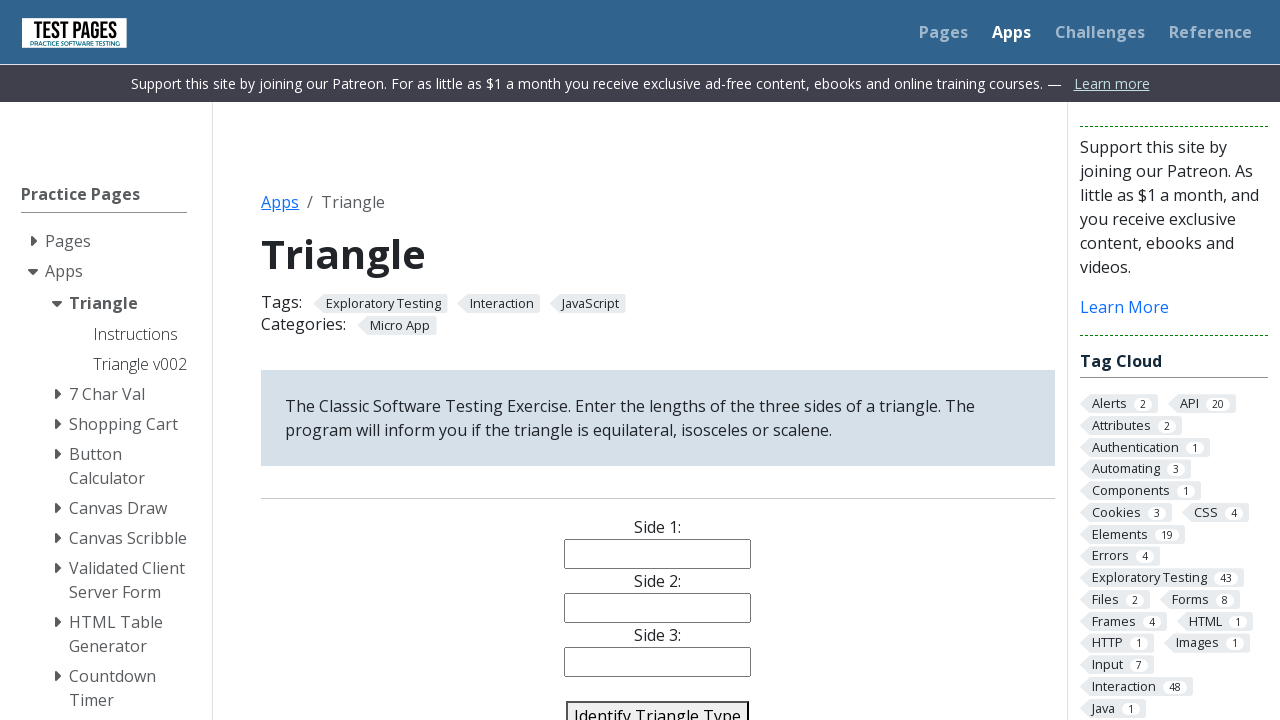

Filled side1 input with '2' on input[name='side1']
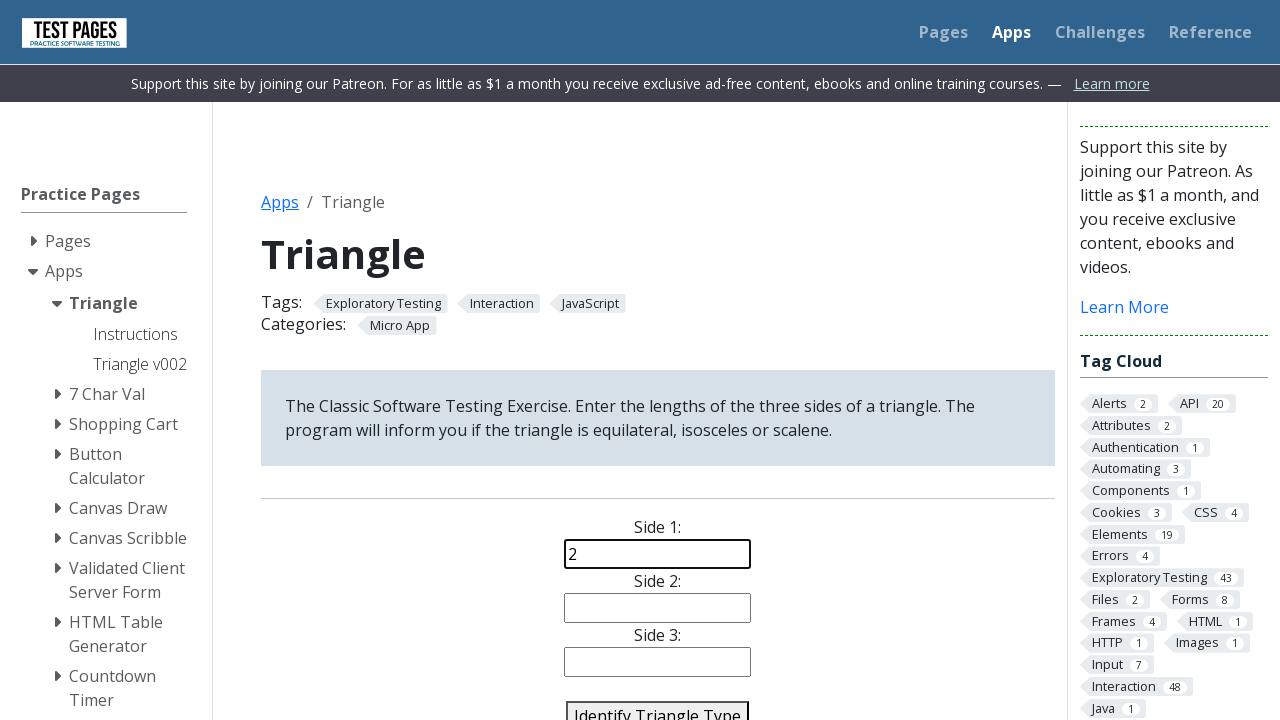

Filled side2 input with '3' on input[name='side2']
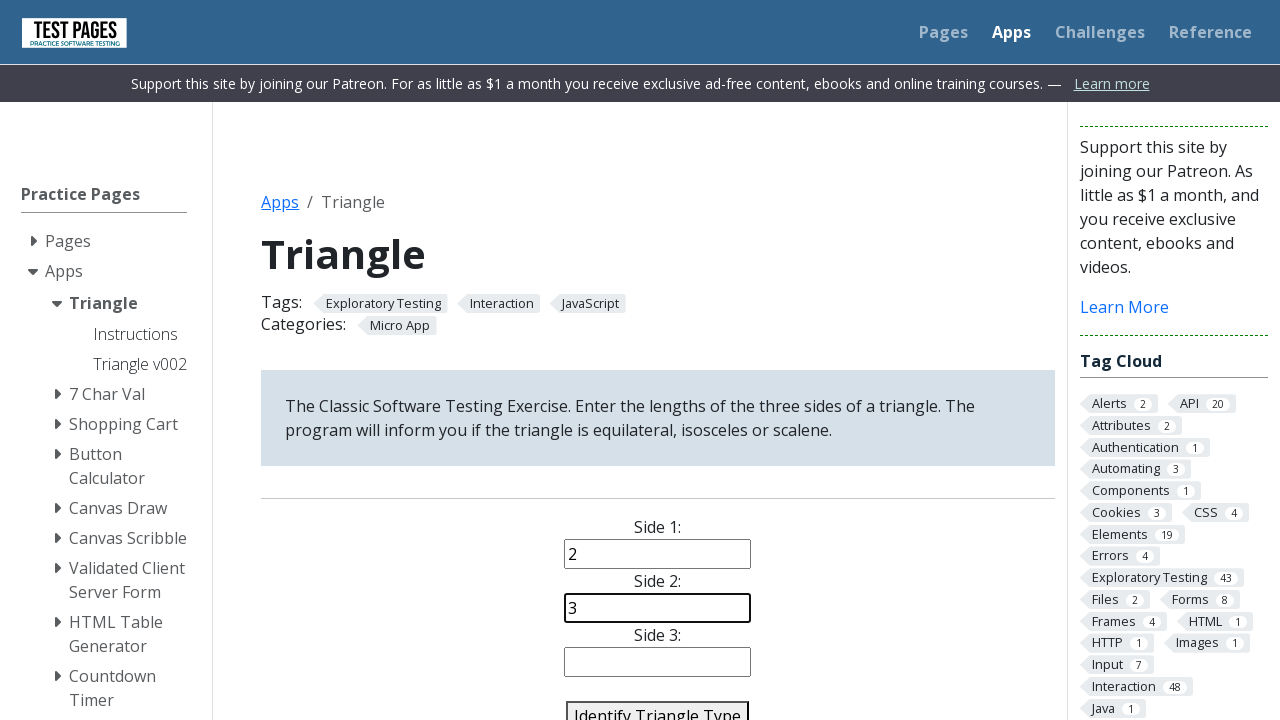

Filled side3 input with '3' on input[name='side3']
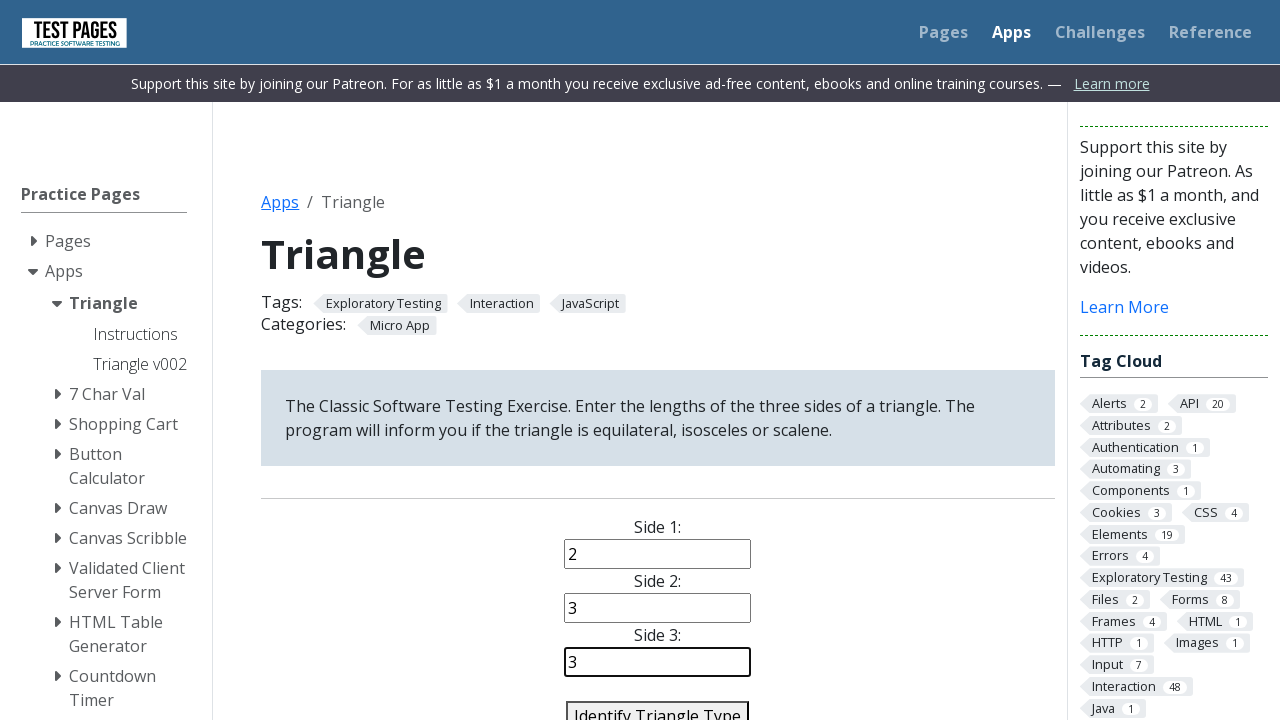

Clicked identify button to classify triangle with sides (2, 3, 3) at (658, 705) on #identify-triangle-action
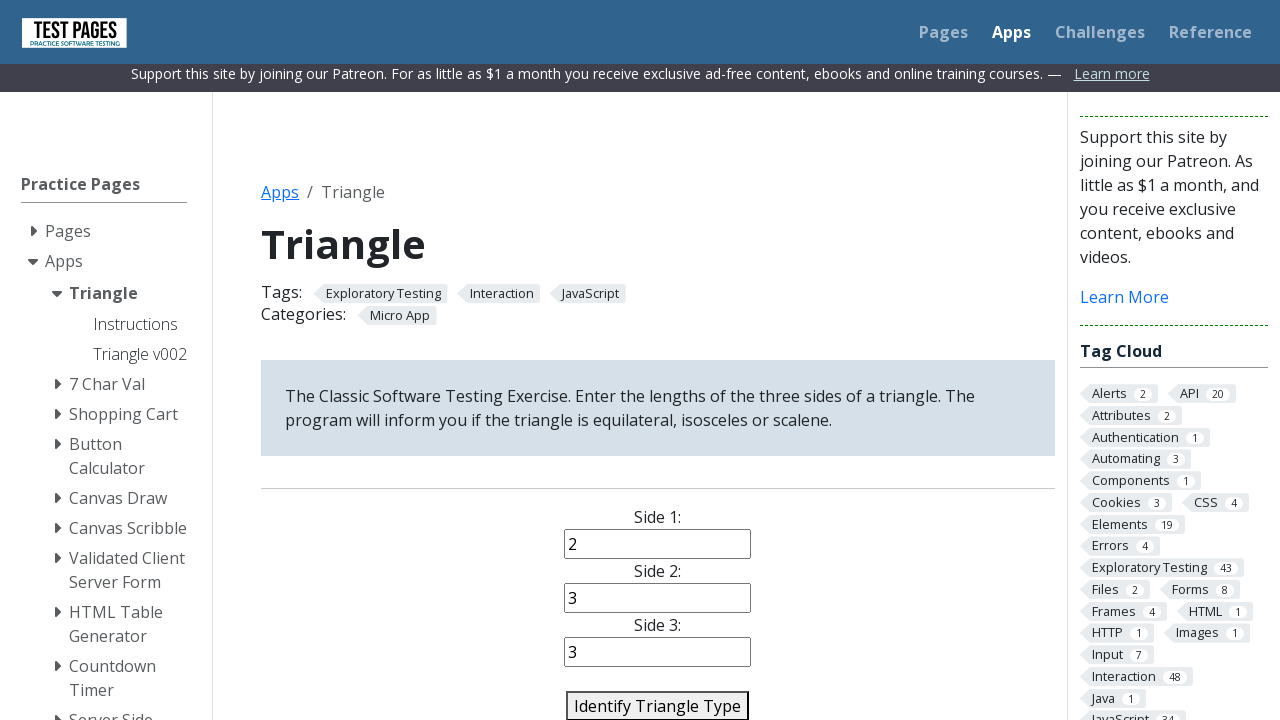

Triangle type result element appeared
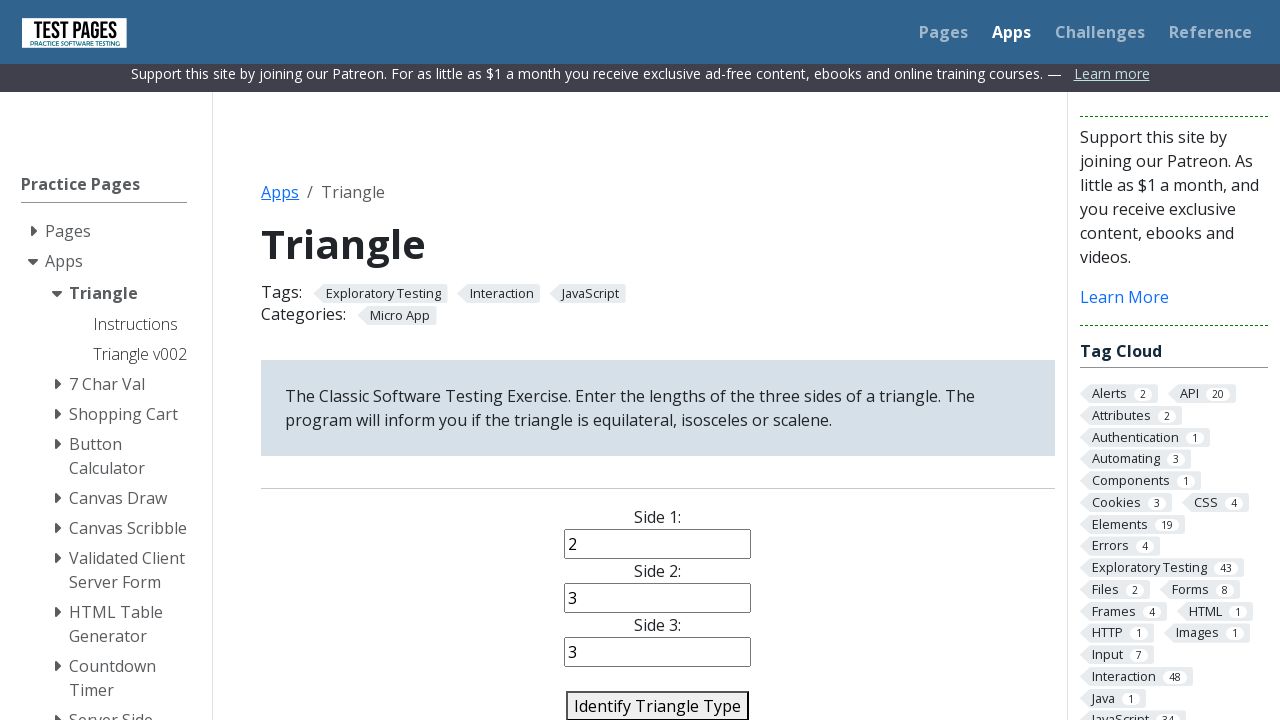

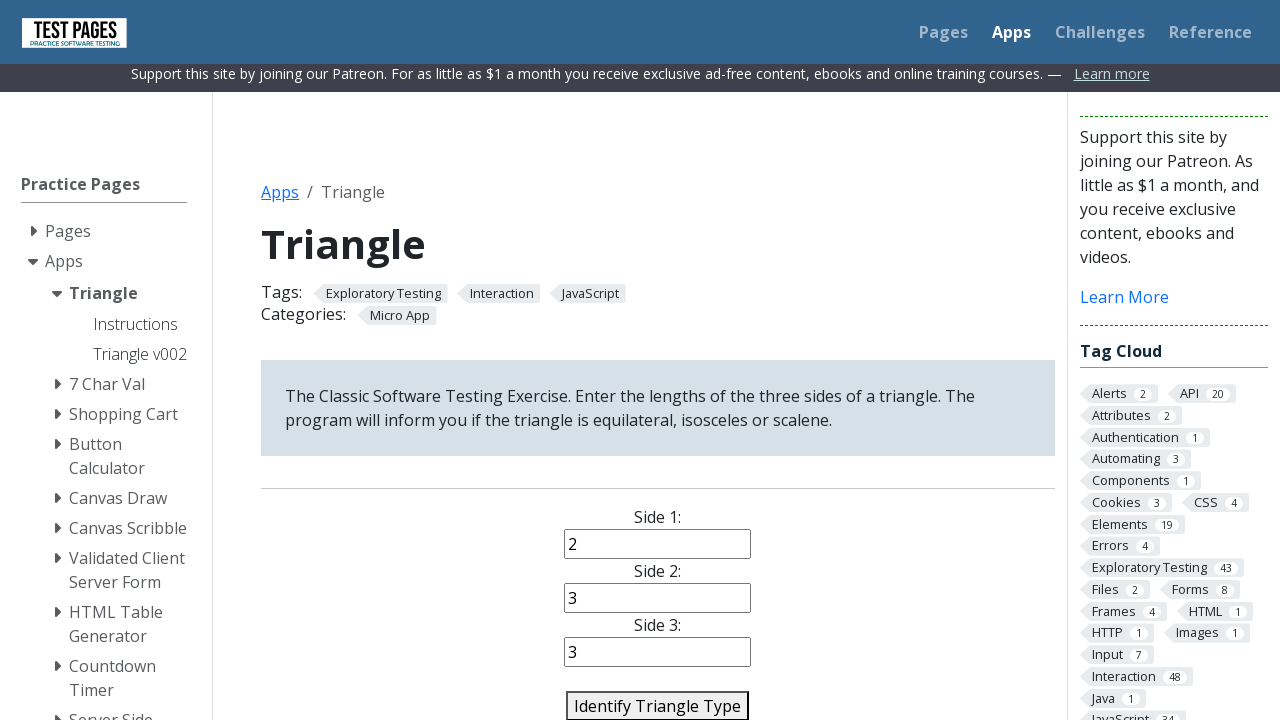